Tests JavaScript scroll functionality by scrolling to the bottom of the page and then back to the top on a floating menu demo page.

Starting URL: https://the-internet.herokuapp.com/floating_menu

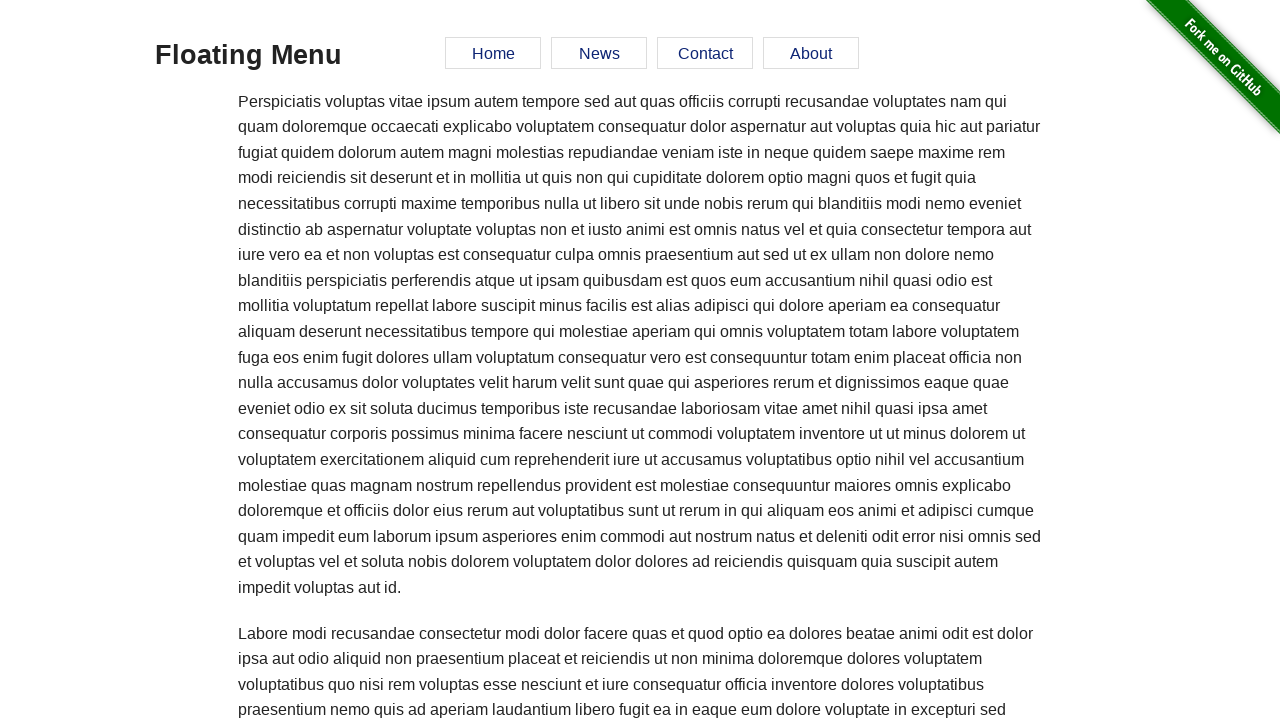

Scrolled to bottom of the page using JavaScript
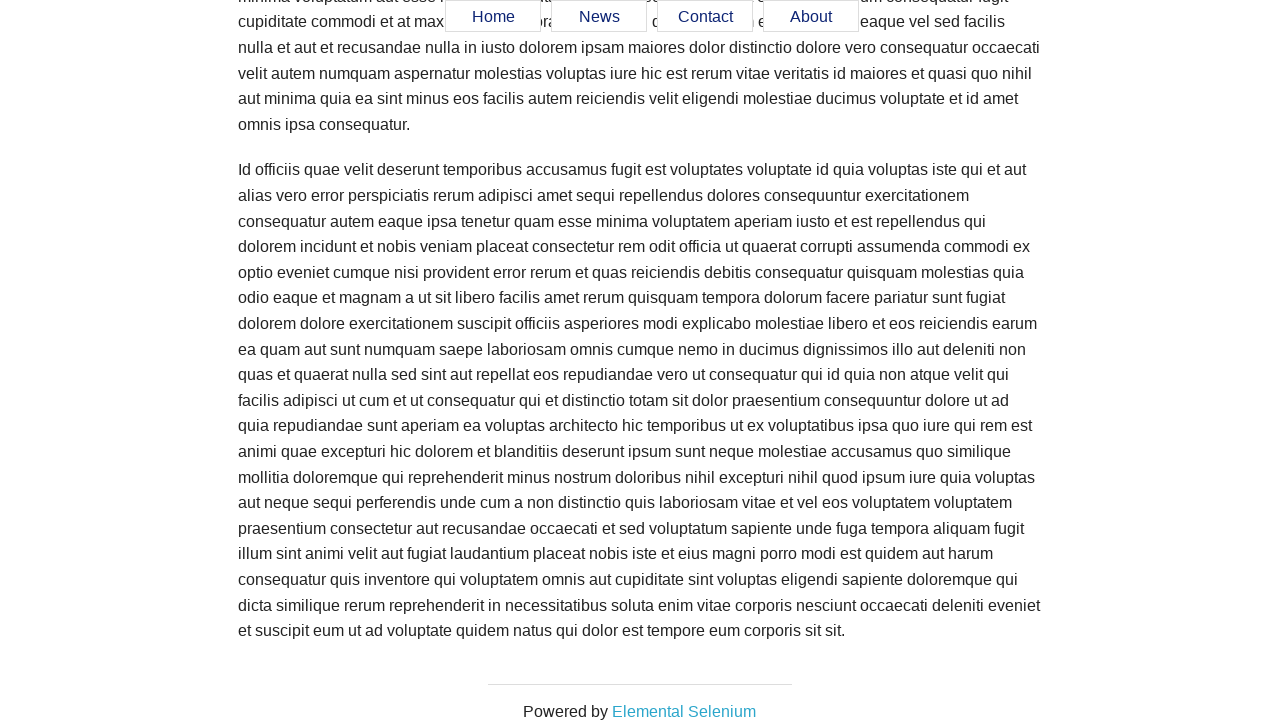

Waited 1 second to observe scroll to bottom
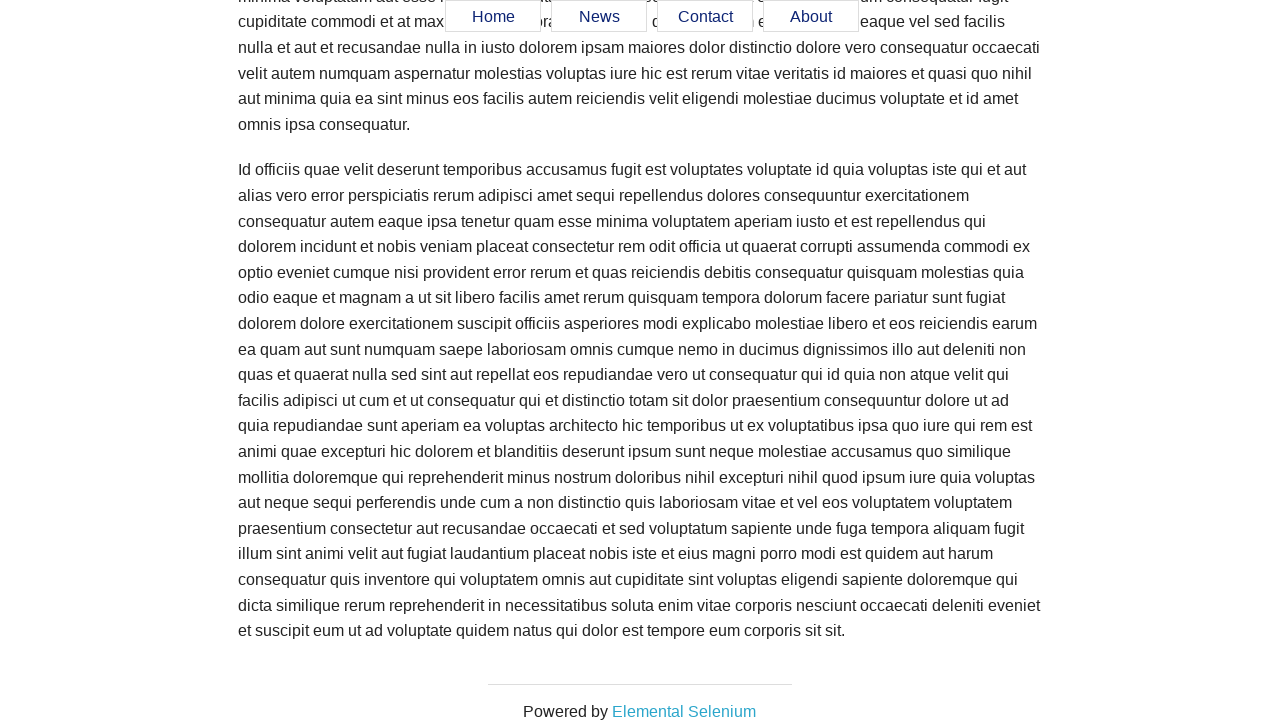

Scrolled back to top of the page using JavaScript
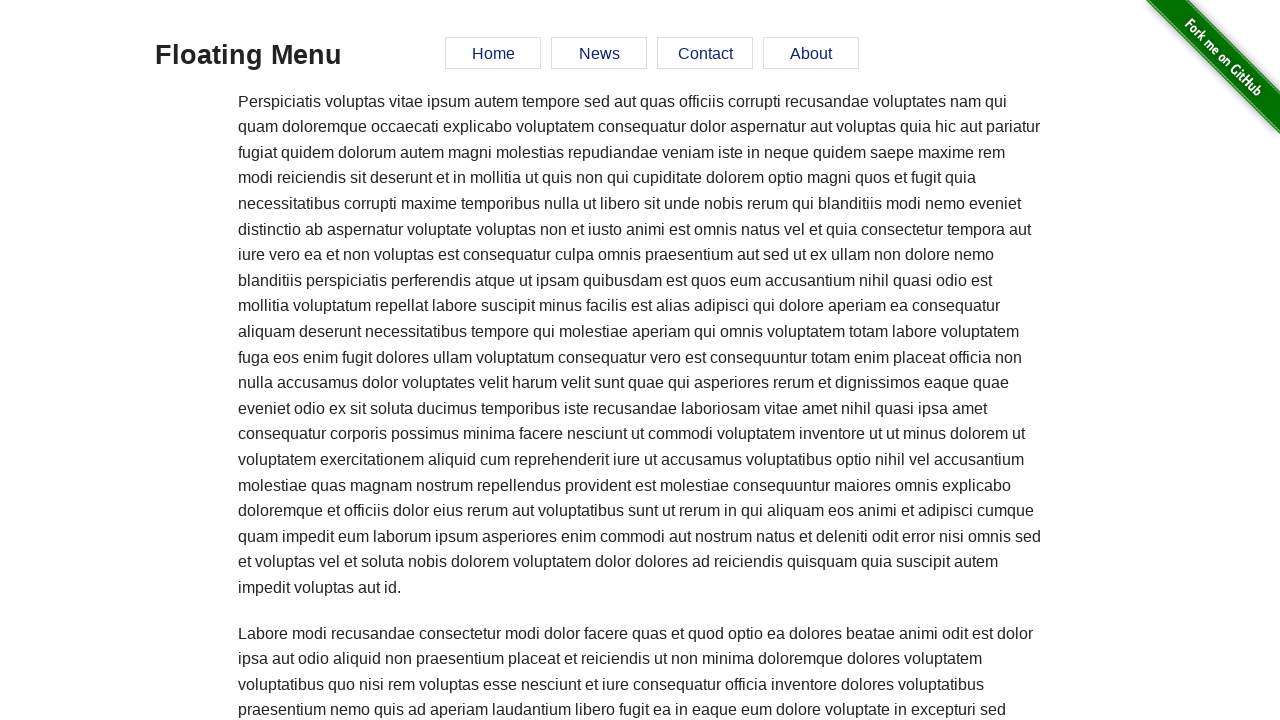

Waited 1 second to observe scroll to top
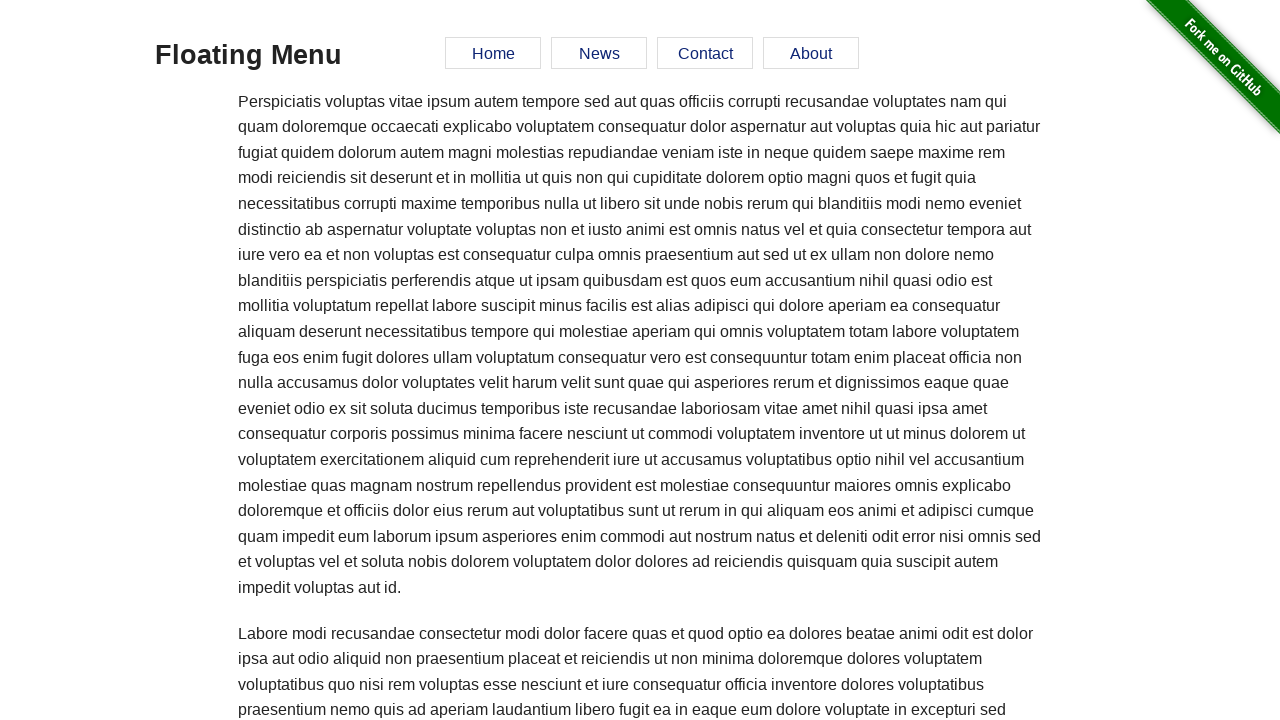

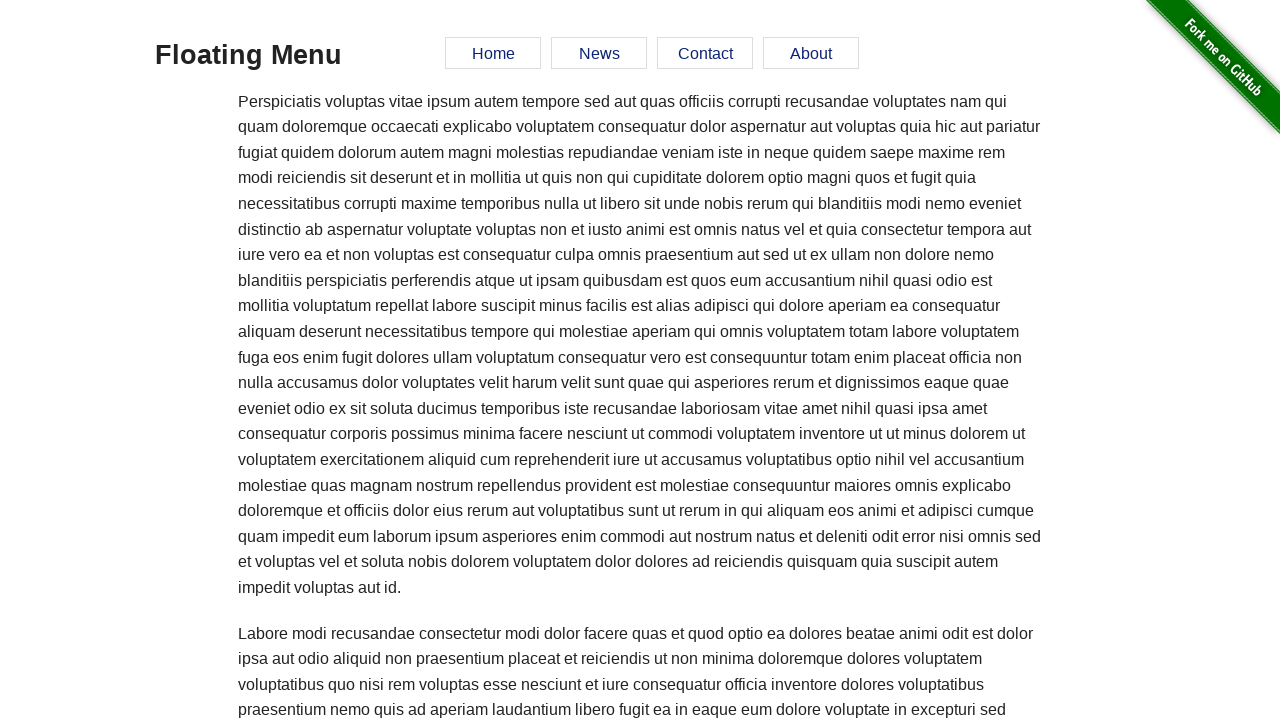